Tests editing a todo item by double-clicking to enter edit mode, filling new text, and pressing Enter

Starting URL: https://demo.playwright.dev/todomvc

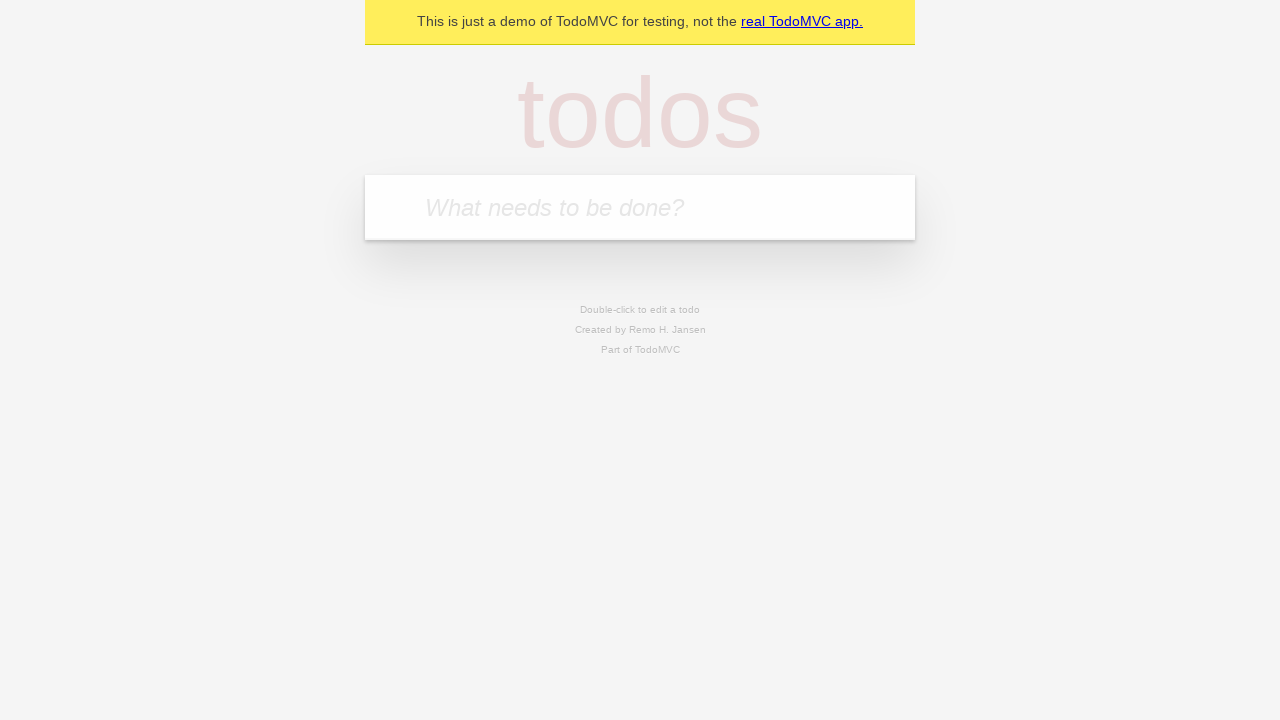

Filled first todo with 'buy some cheese' on internal:attr=[placeholder="What needs to be done?"i]
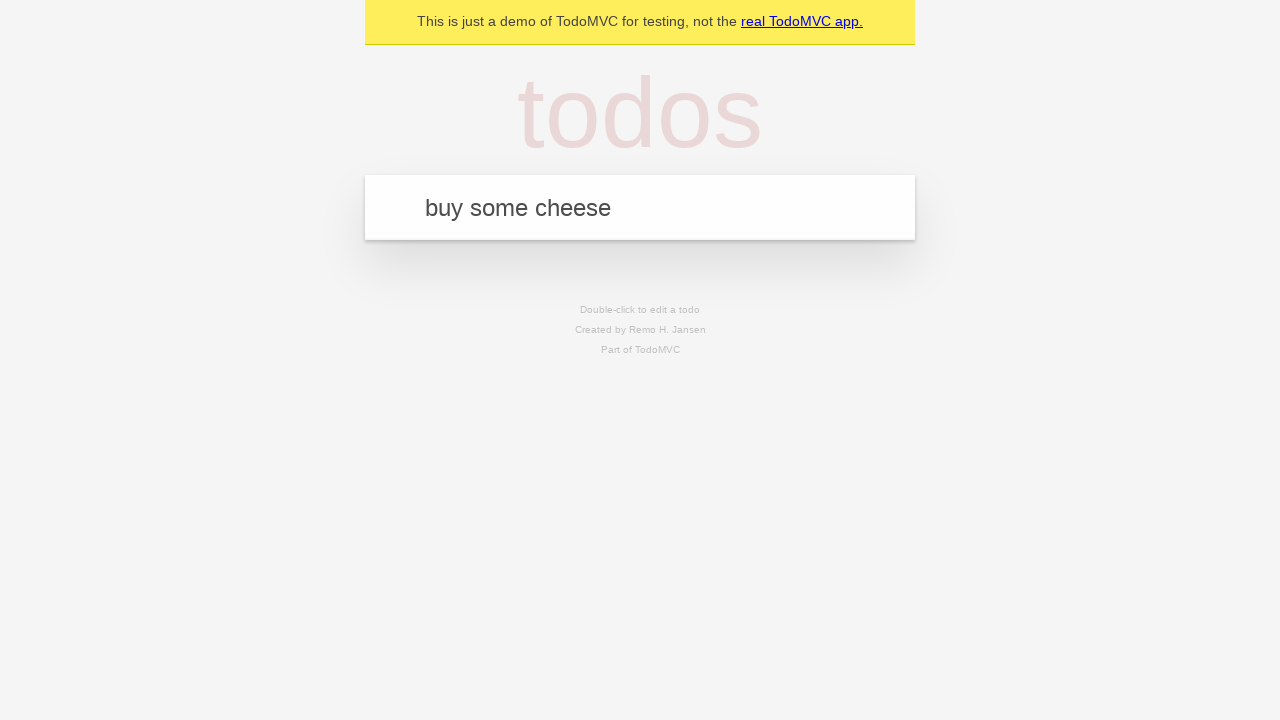

Pressed Enter to add first todo on internal:attr=[placeholder="What needs to be done?"i]
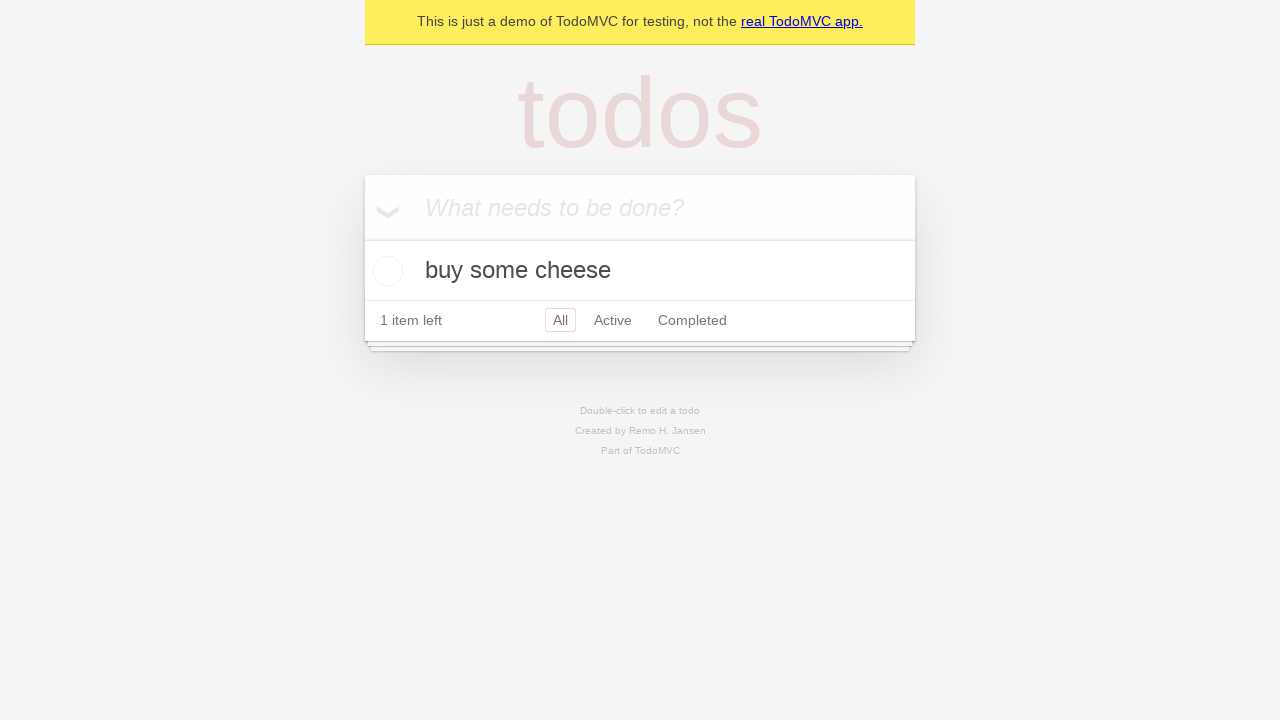

Filled second todo with 'feed the cat' on internal:attr=[placeholder="What needs to be done?"i]
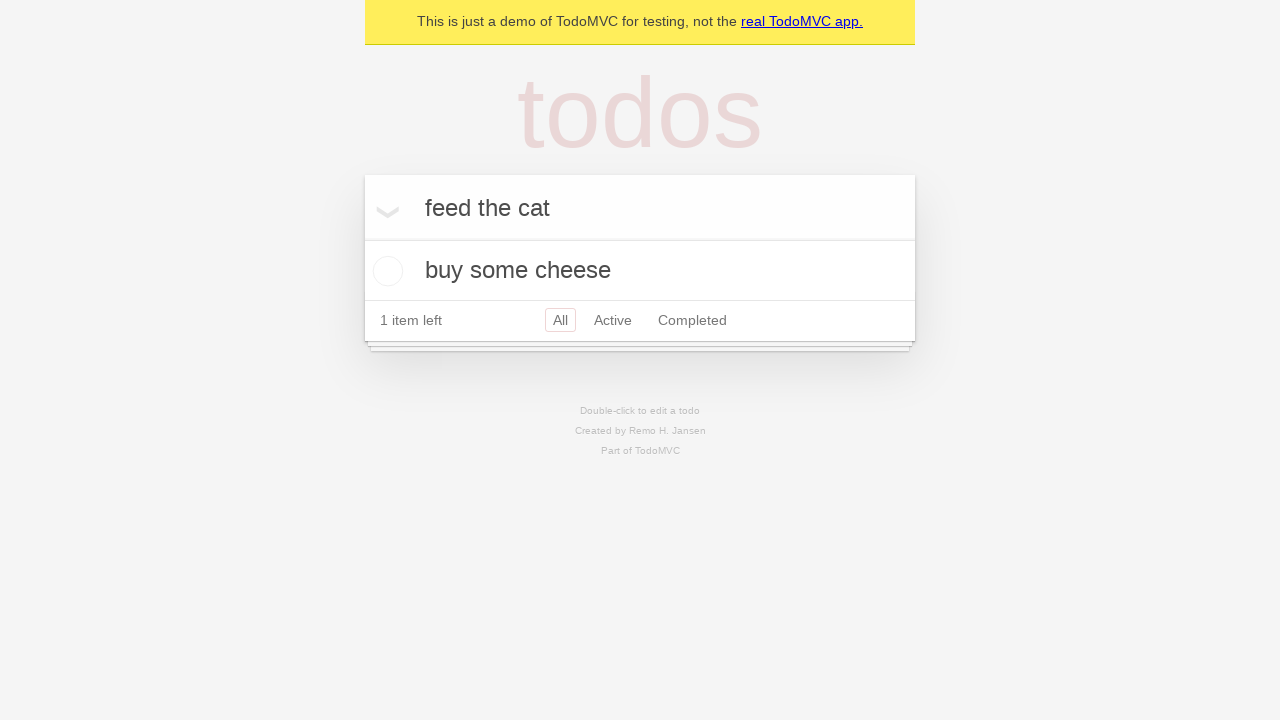

Pressed Enter to add second todo on internal:attr=[placeholder="What needs to be done?"i]
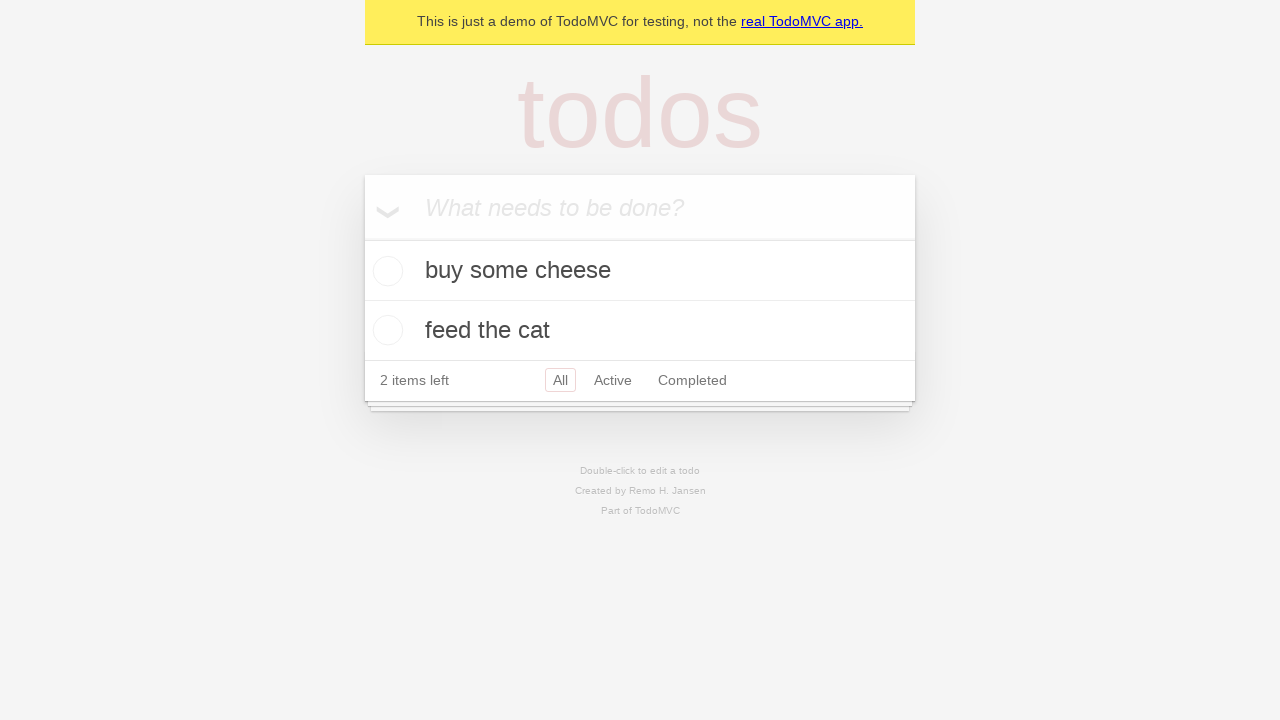

Filled third todo with 'book a doctors appointment' on internal:attr=[placeholder="What needs to be done?"i]
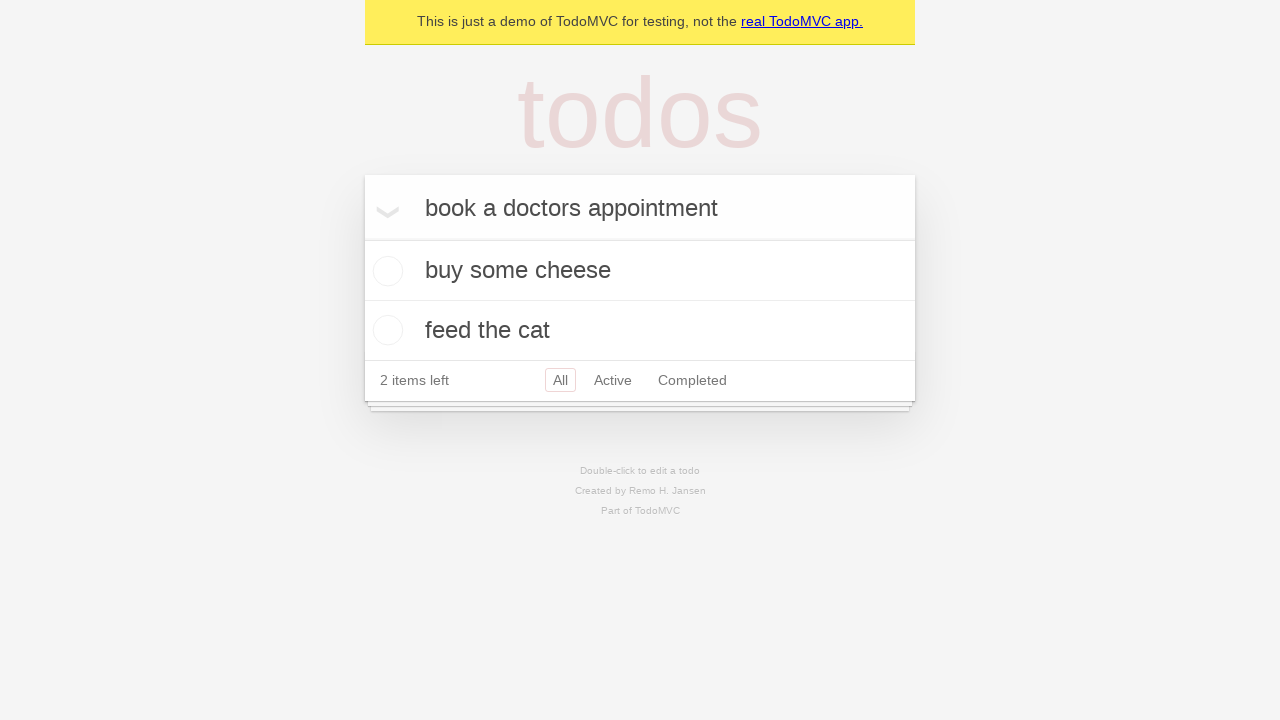

Pressed Enter to add third todo on internal:attr=[placeholder="What needs to be done?"i]
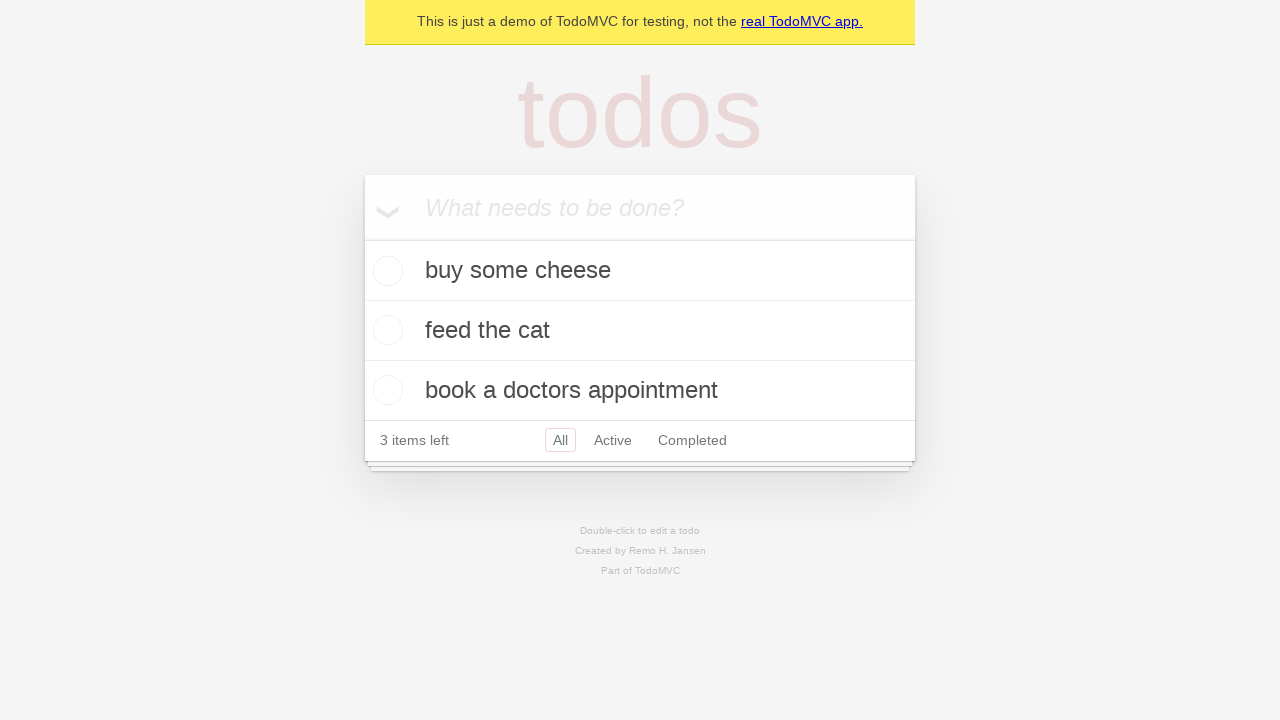

Located the second todo item
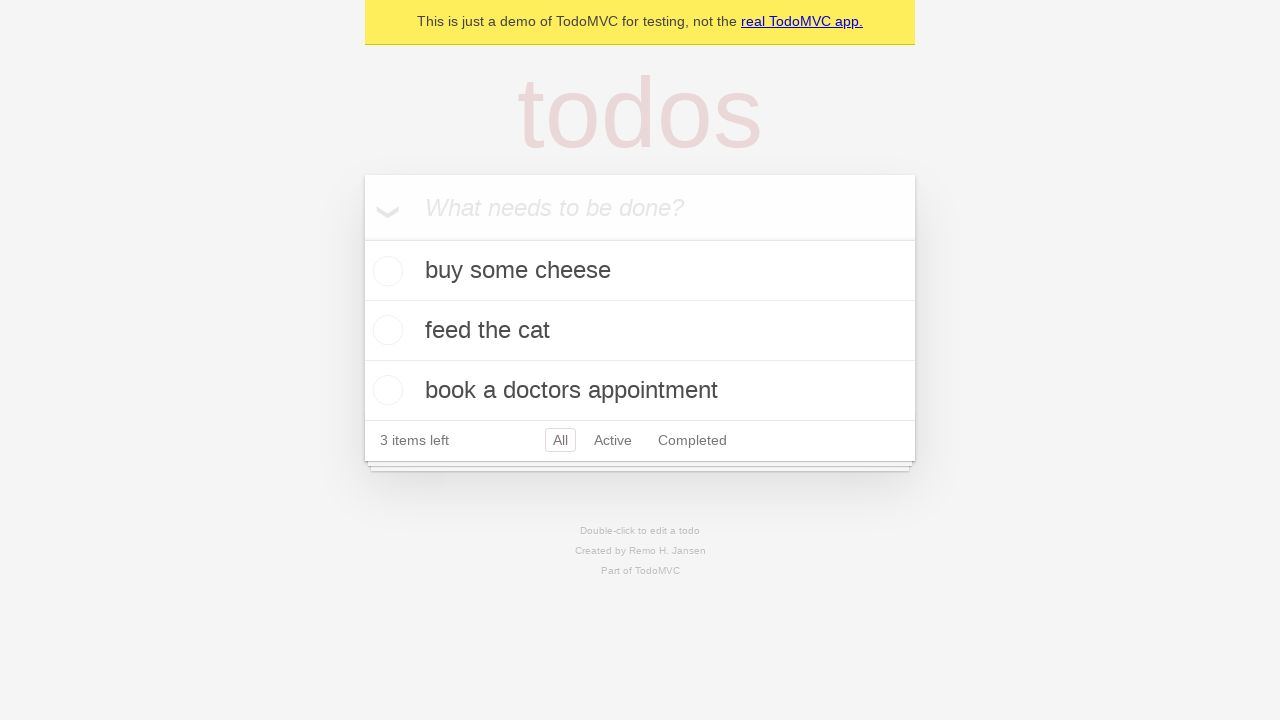

Double-clicked second todo to enter edit mode at (640, 331) on internal:testid=[data-testid="todo-item"s] >> nth=1
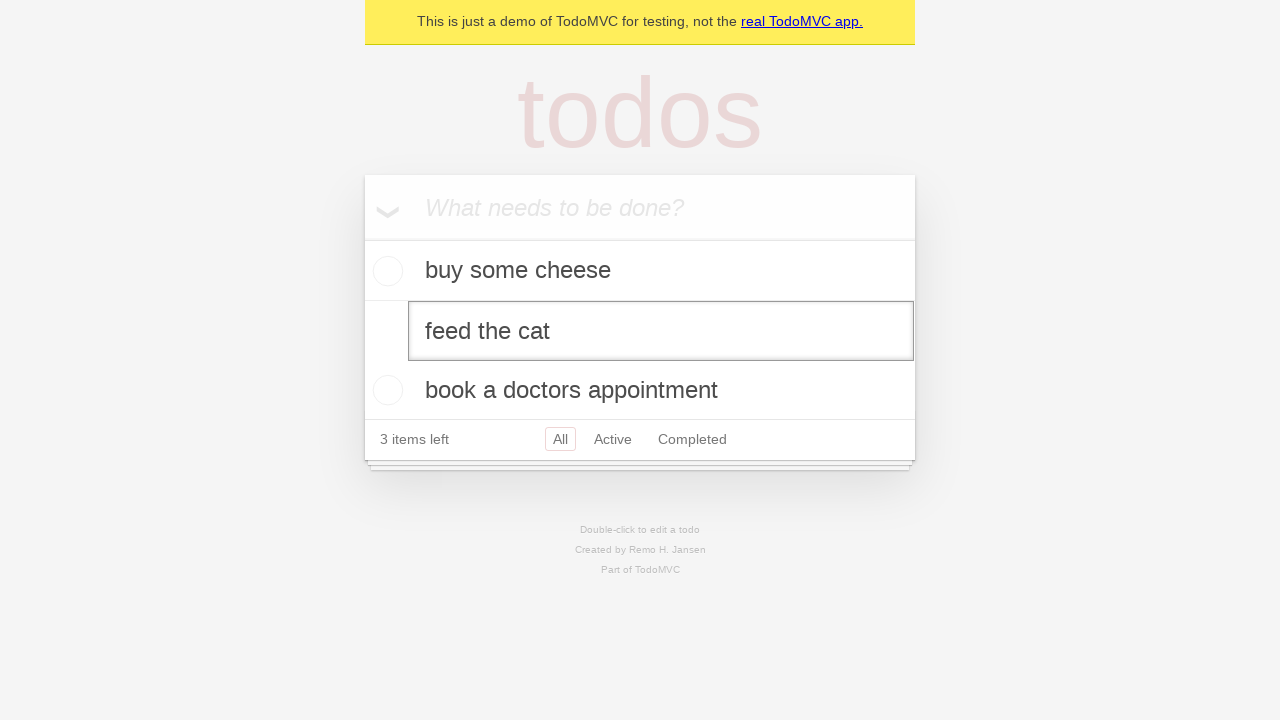

Filled edit textbox with 'buy some sausages' on internal:testid=[data-testid="todo-item"s] >> nth=1 >> internal:role=textbox[nam
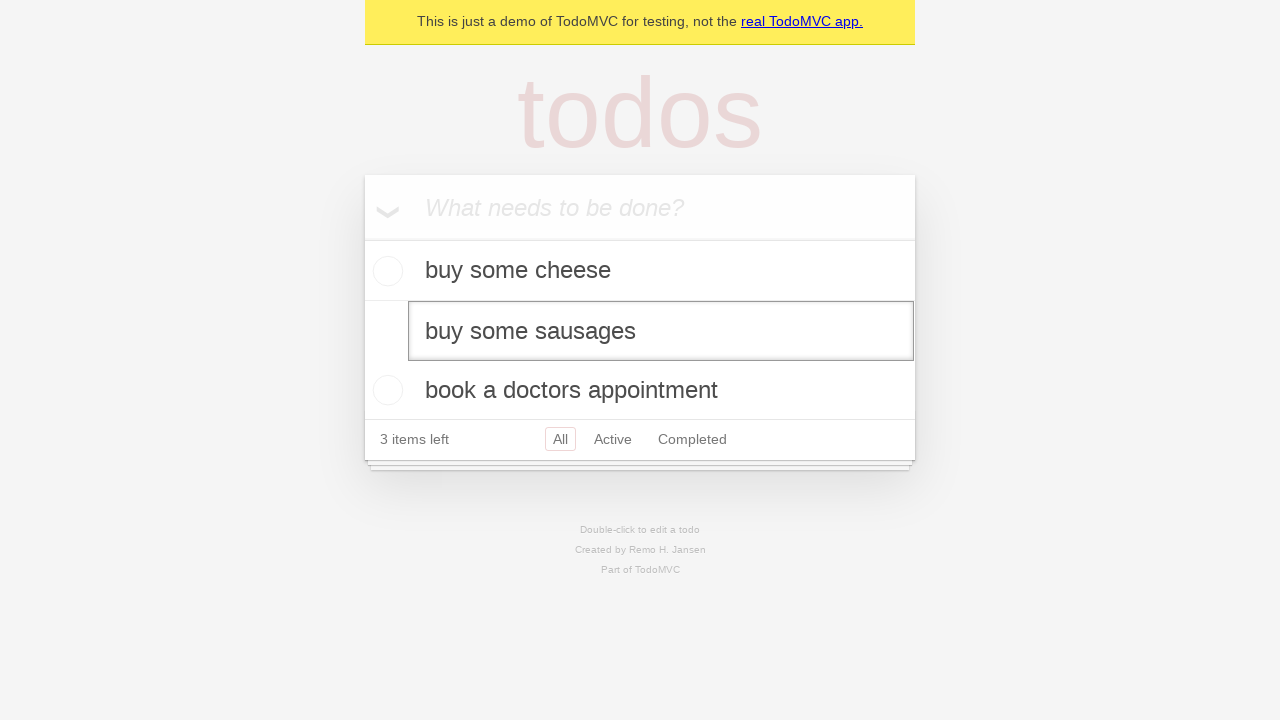

Pressed Enter to save the edited todo on internal:testid=[data-testid="todo-item"s] >> nth=1 >> internal:role=textbox[nam
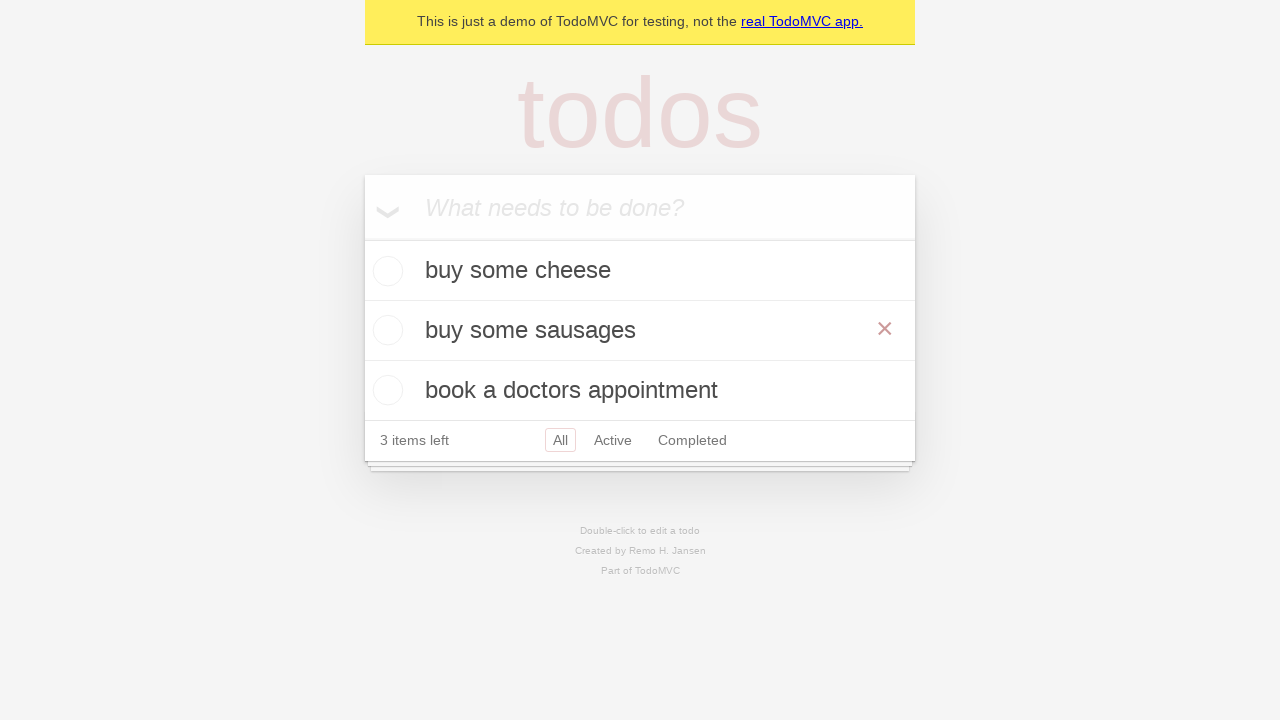

Confirmed edited todo text 'buy some sausages' is visible
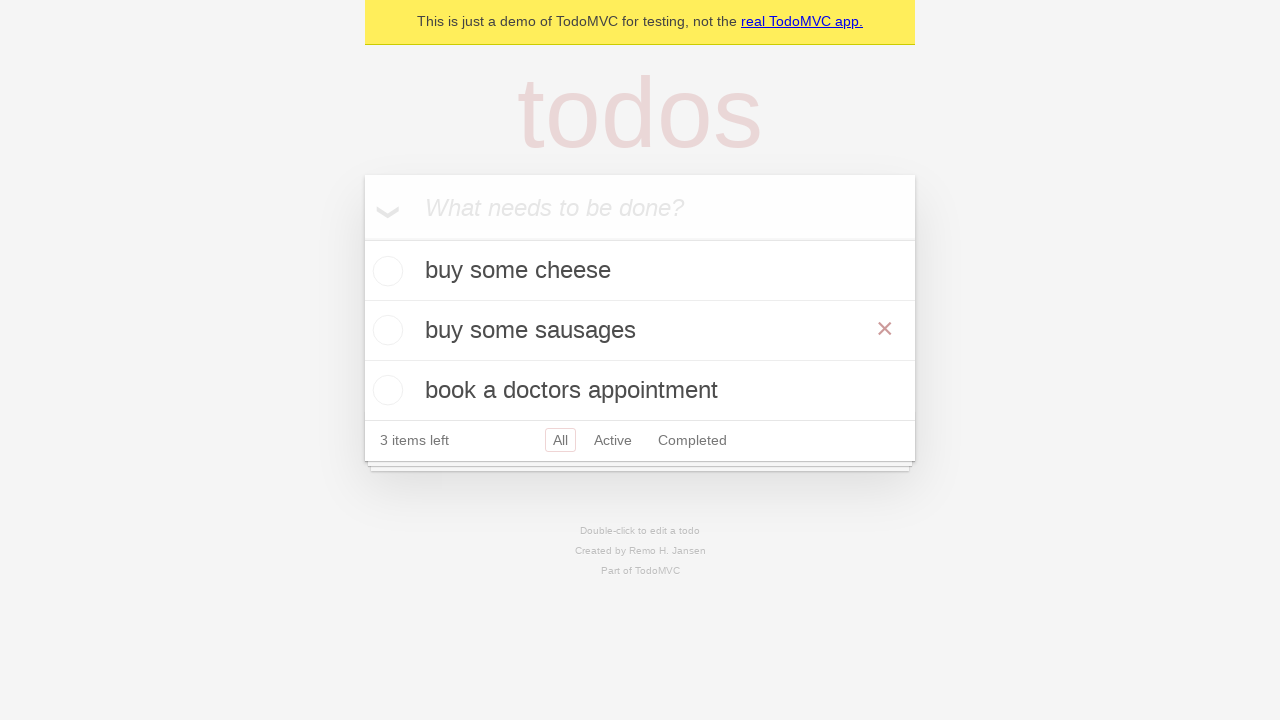

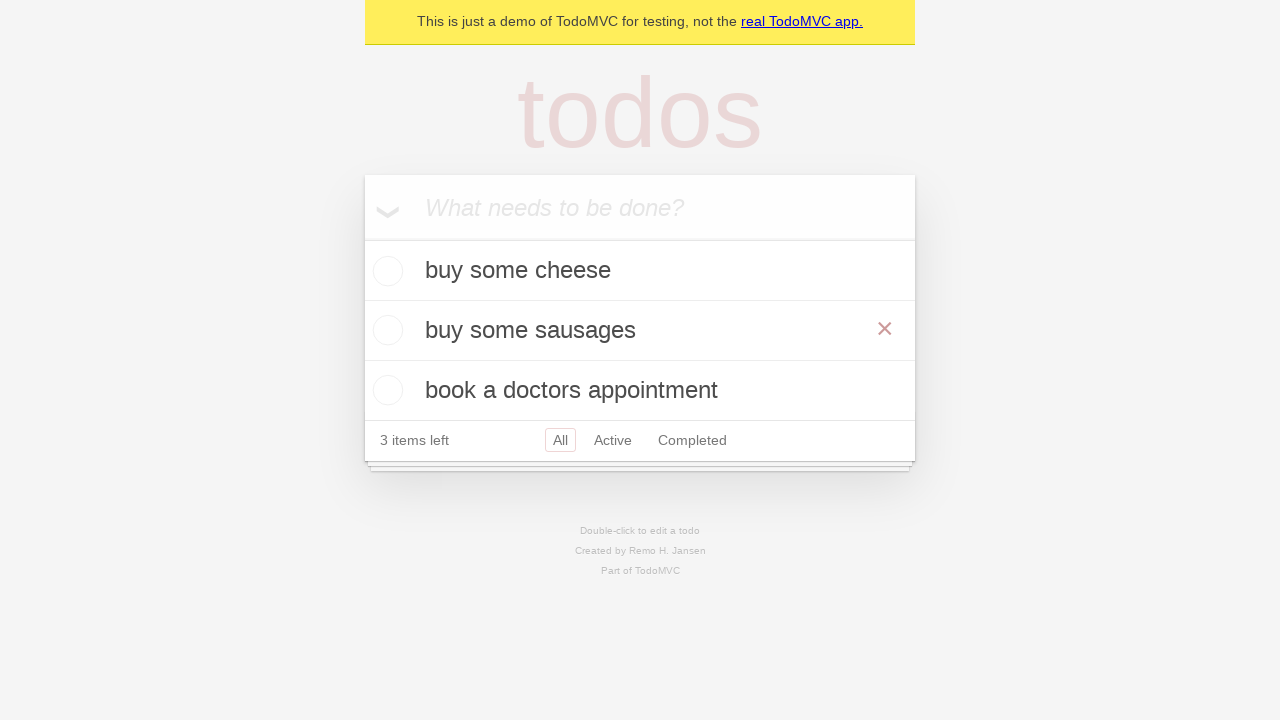